Tests dismissing a confirmation alert and verifying the Cancel button result message

Starting URL: https://www.lambdatest.com/selenium-playground/javascript-alert-box-demo

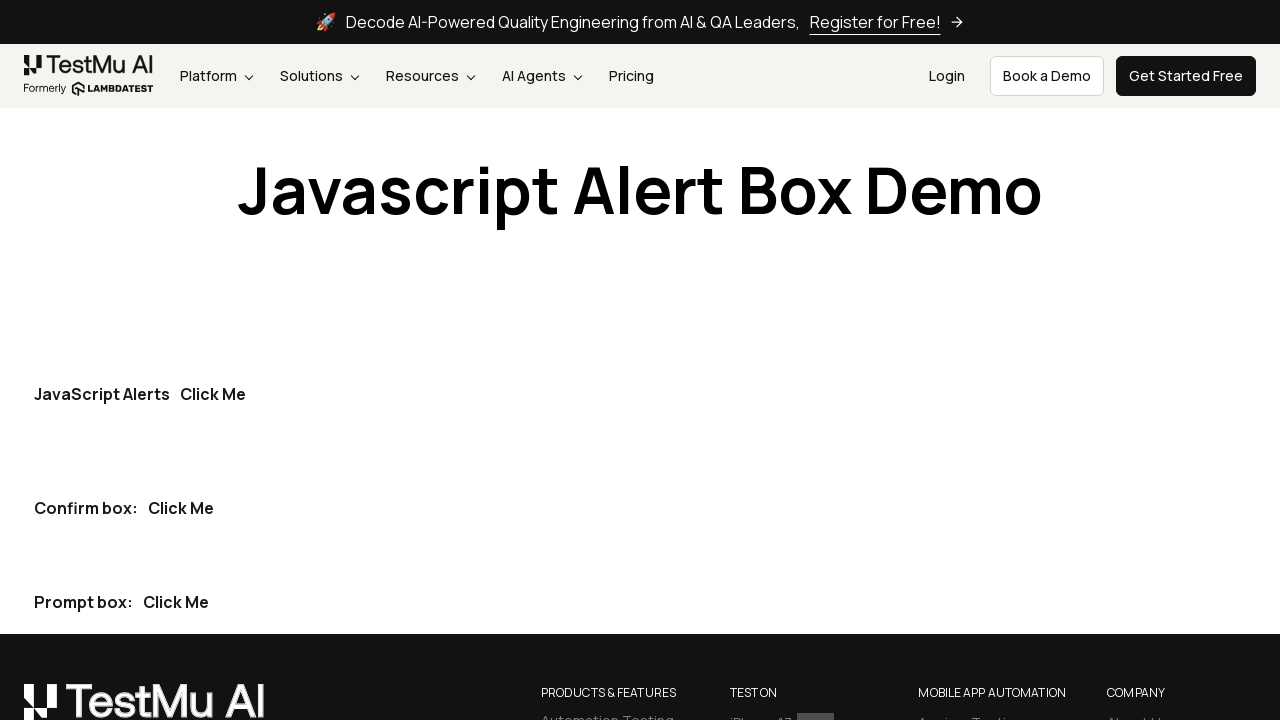

Clicked the confirmation box button at (181, 508) on .container .mt-30:nth-child(2) button
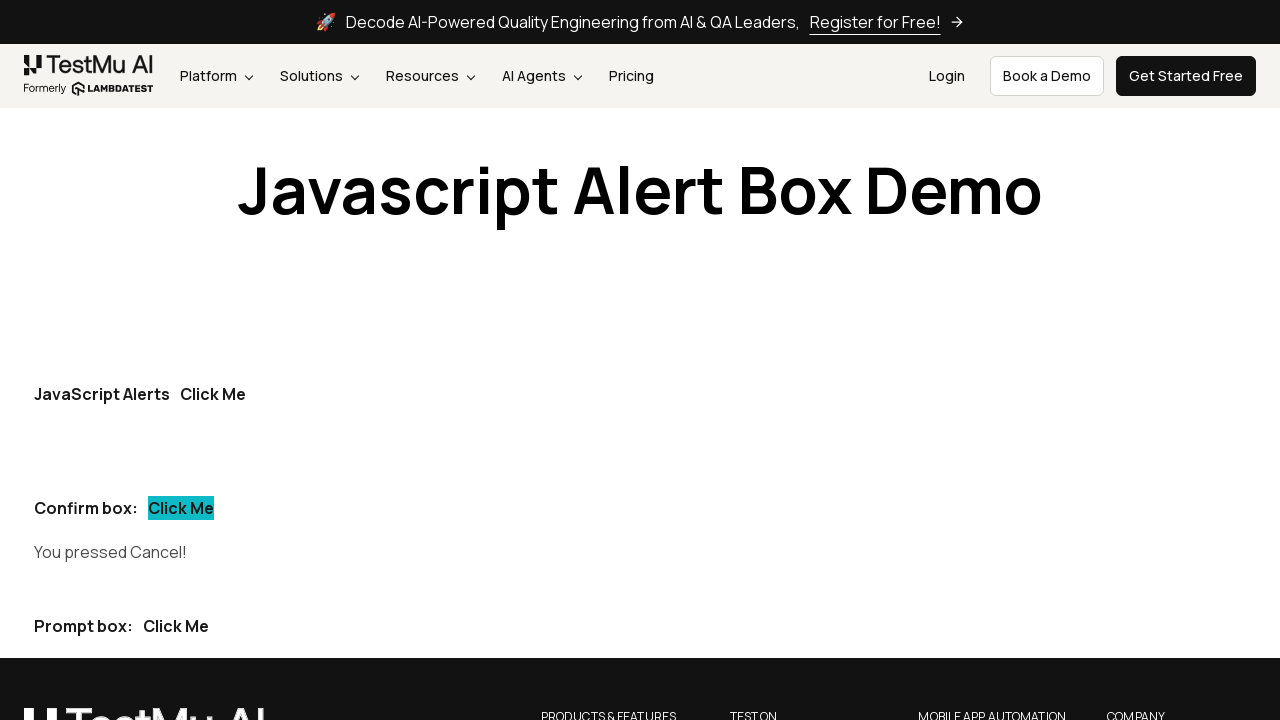

Set up dialog handler to dismiss confirmation alert
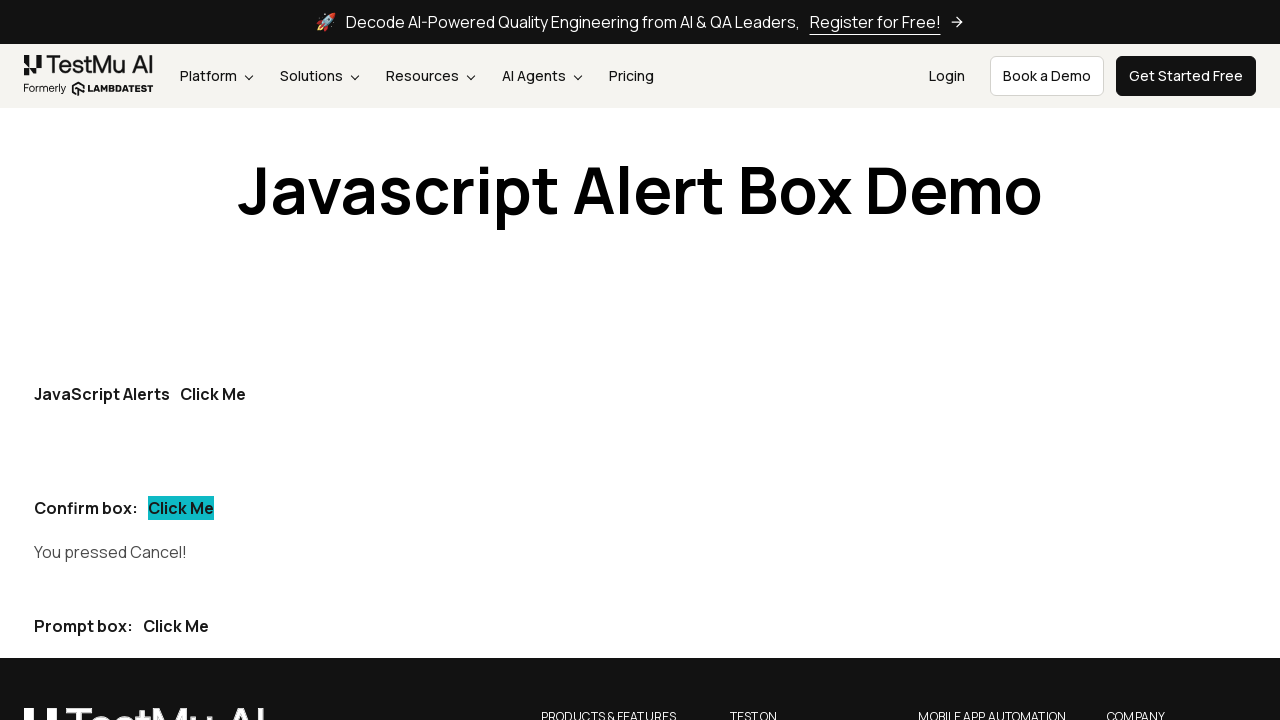

Confirmation result message appeared
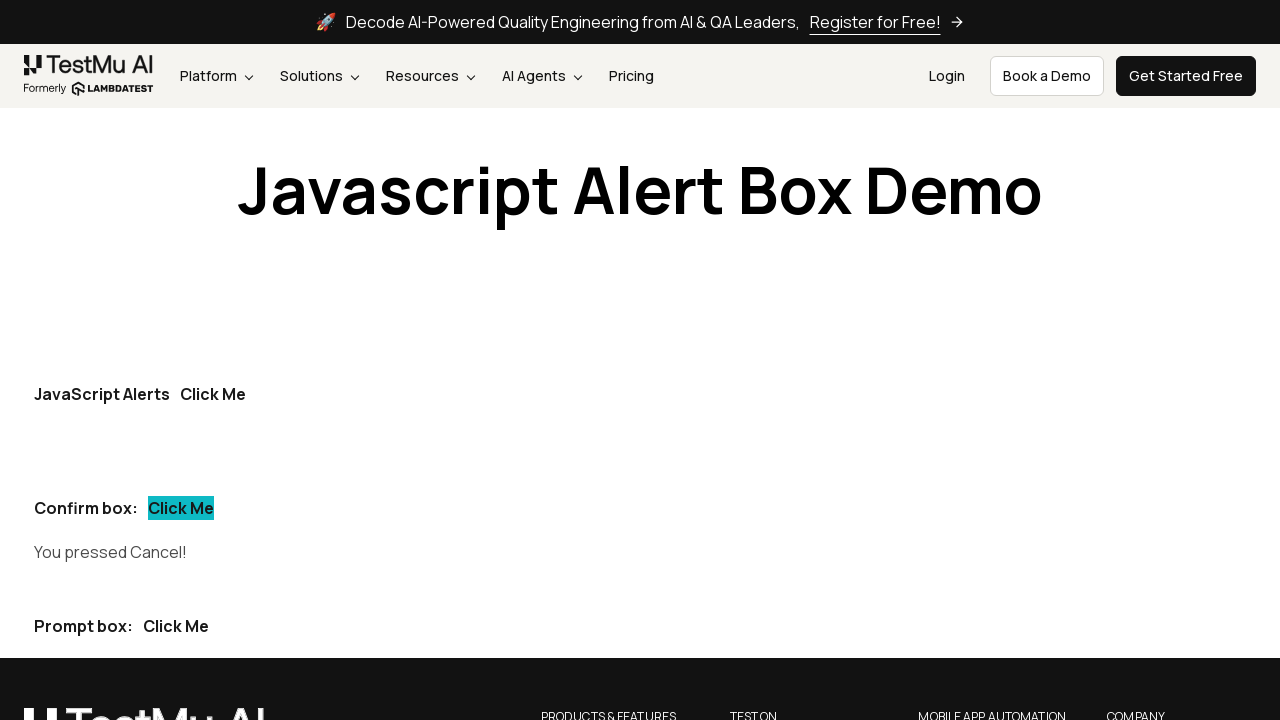

Verified confirmation message displays 'You pressed Cancel!'
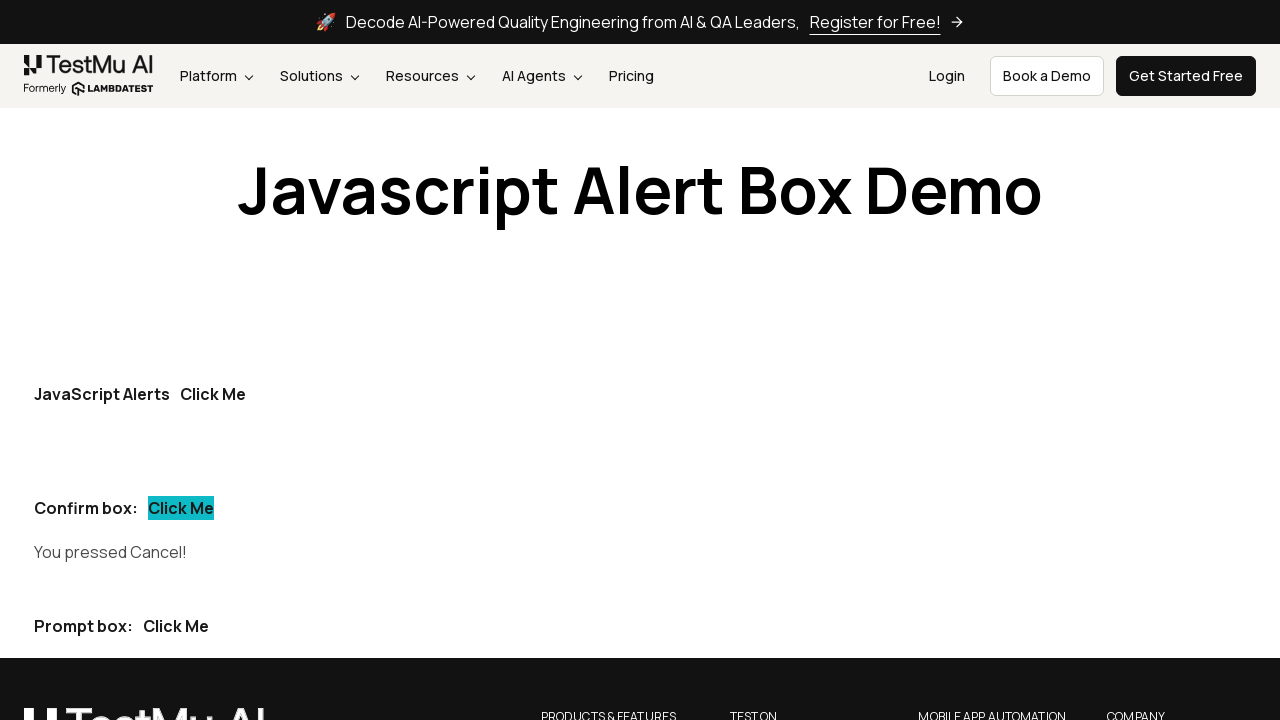

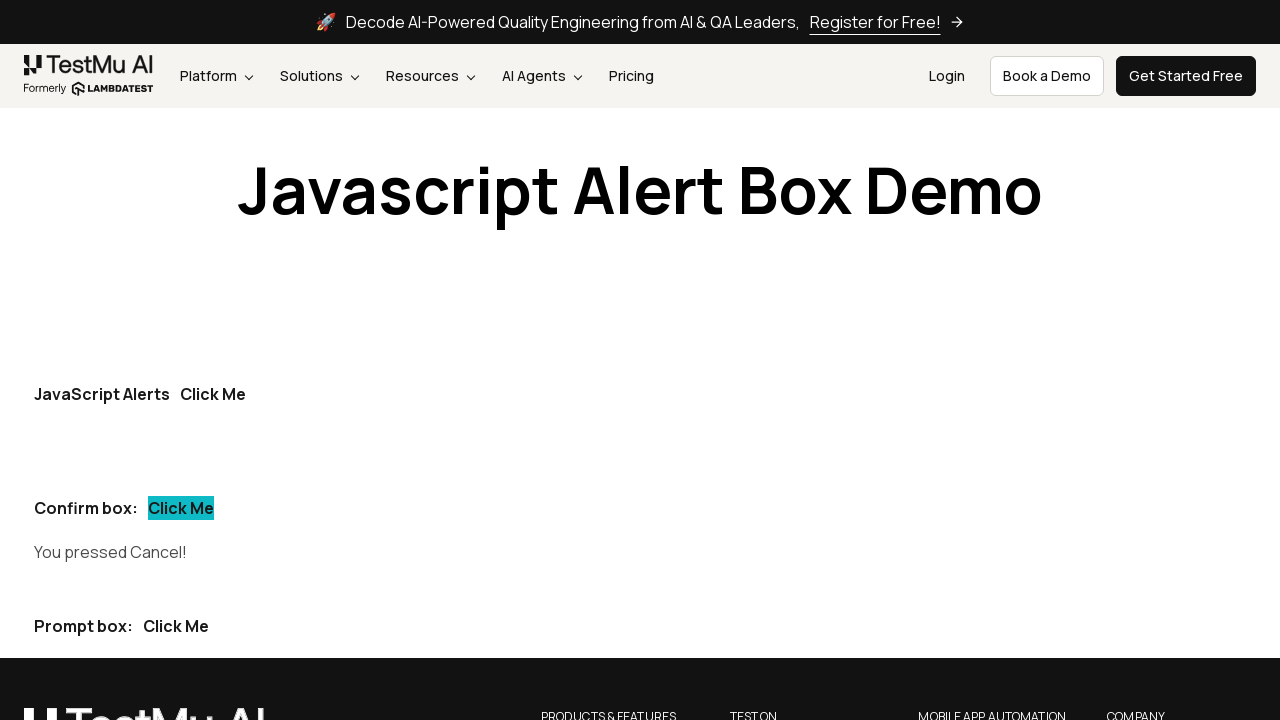